Tests a signup/contact form by filling in first name, last name, and email fields, then submitting the form

Starting URL: http://secure-retreat-92358.herokuapp.com/

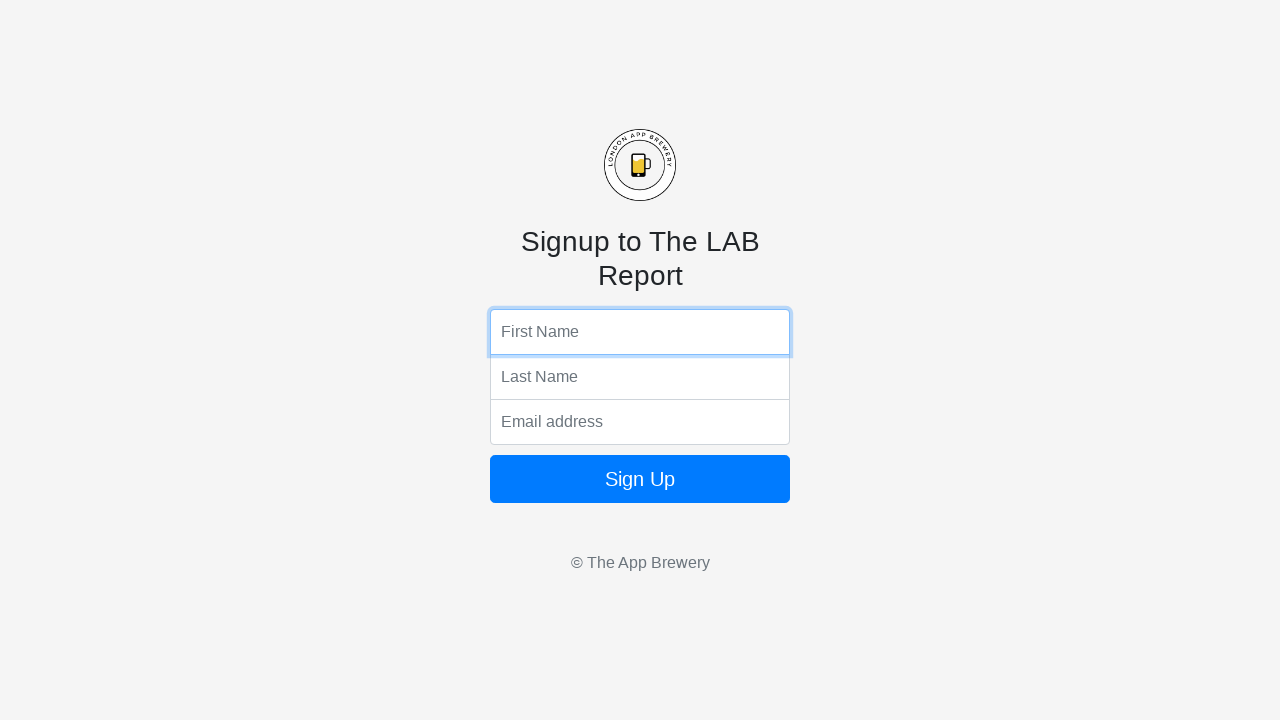

Filled first name field with 'Alexandra' on input[name='fName']
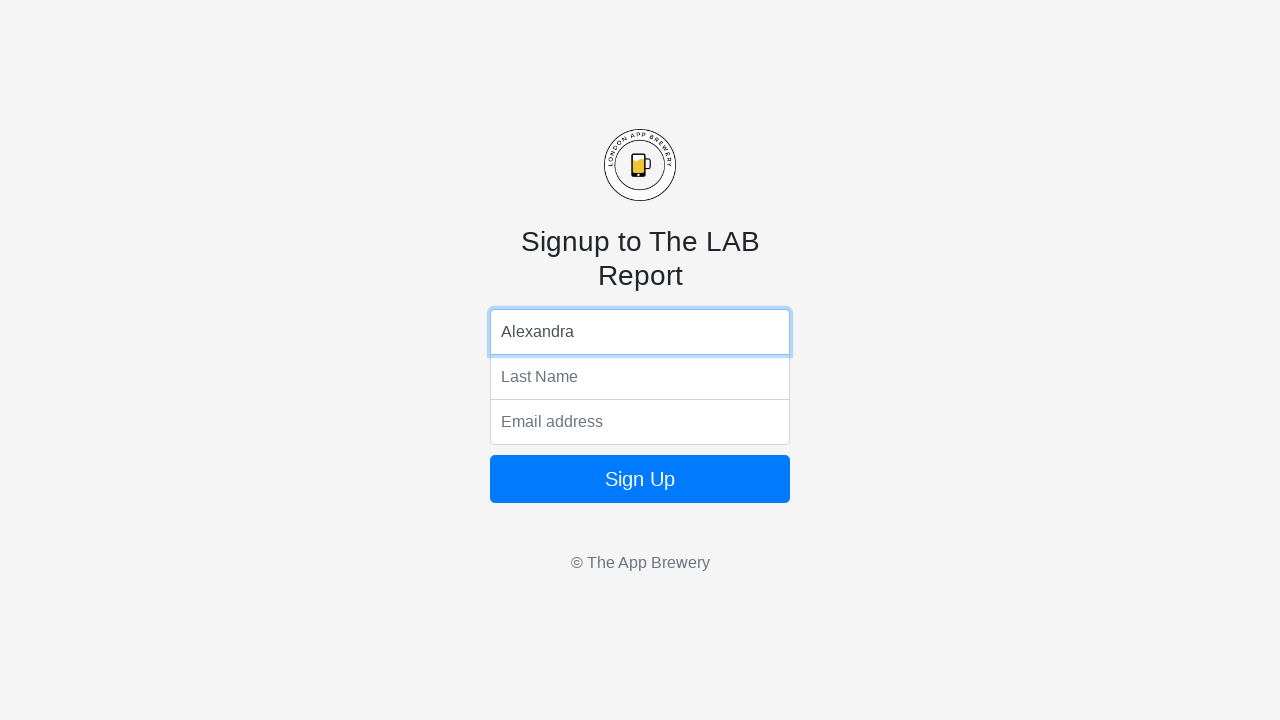

Filled last name field with 'Thompson' on input[name='lName']
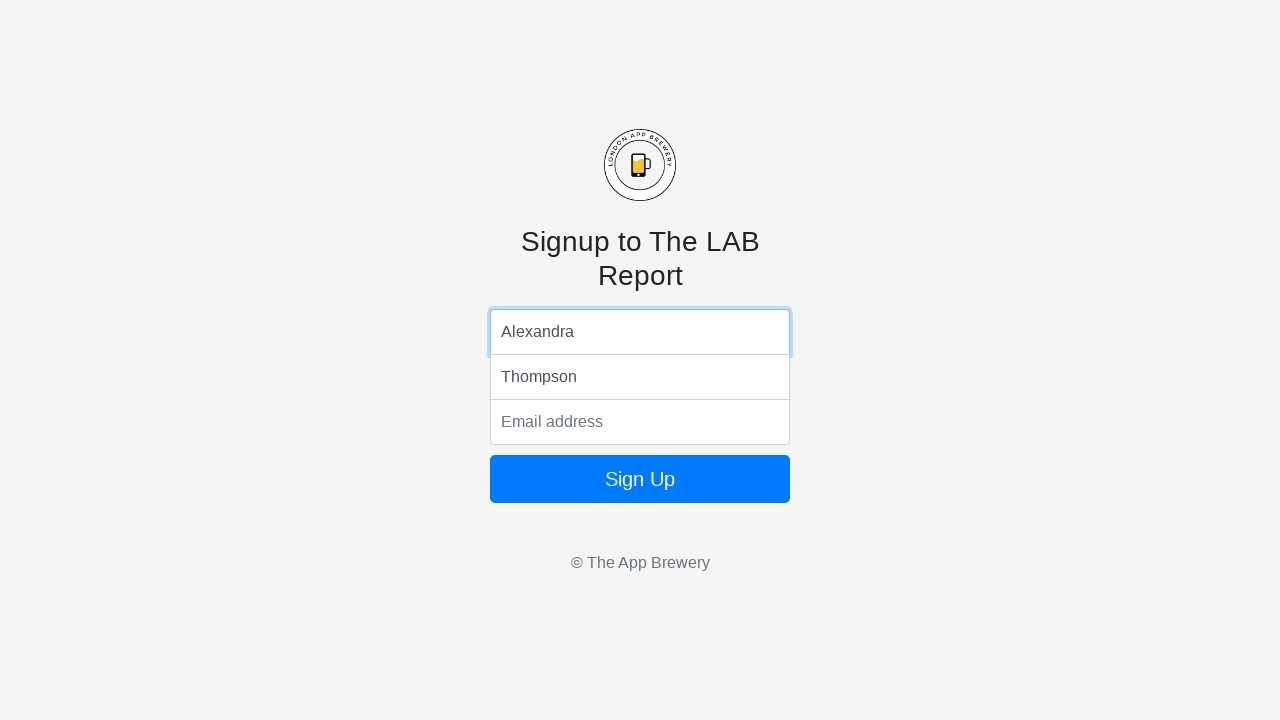

Filled email field with 'alexandra.thompson@example.com' on input[name='email']
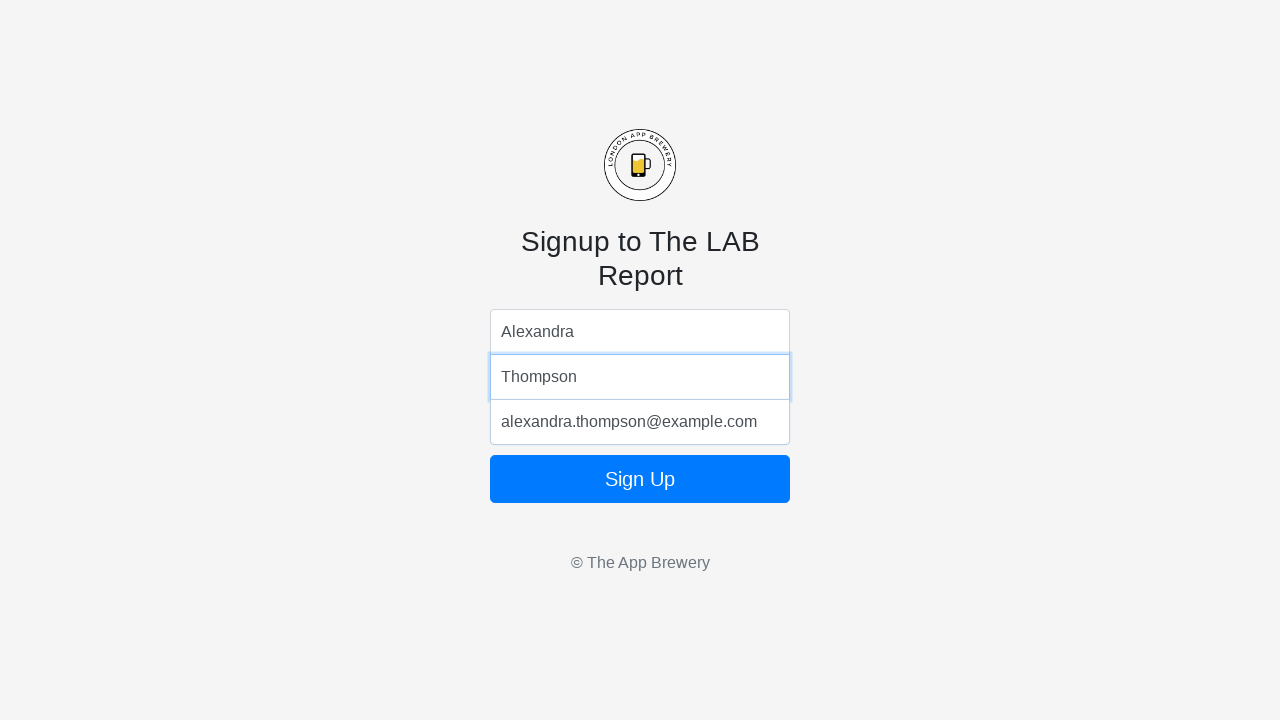

Clicked submit button to submit form at (640, 479) on form button
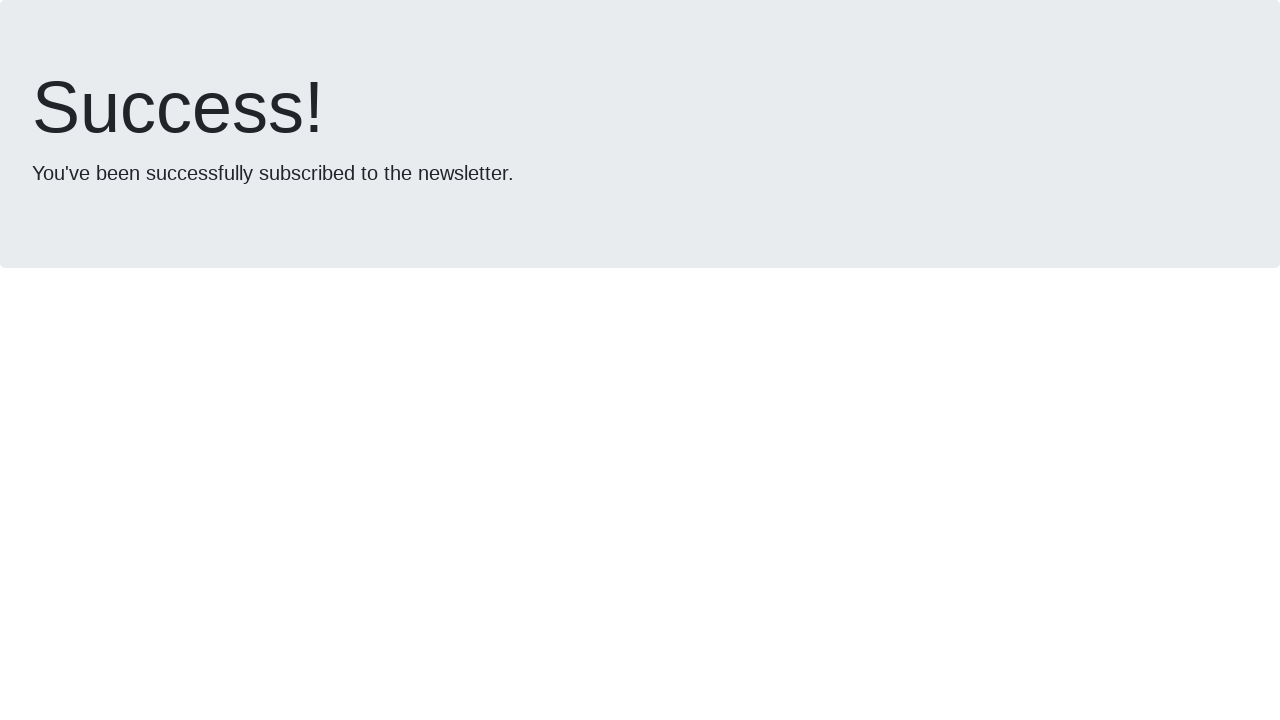

Waited 2 seconds for form submission to complete
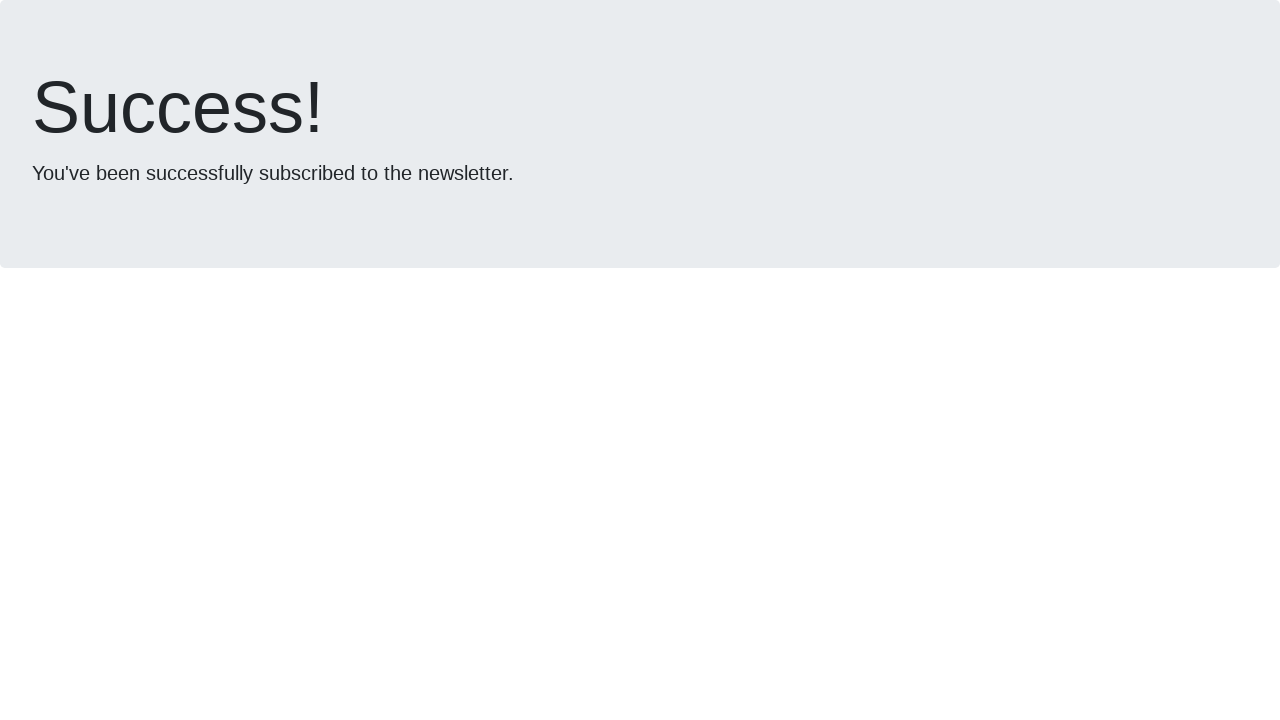

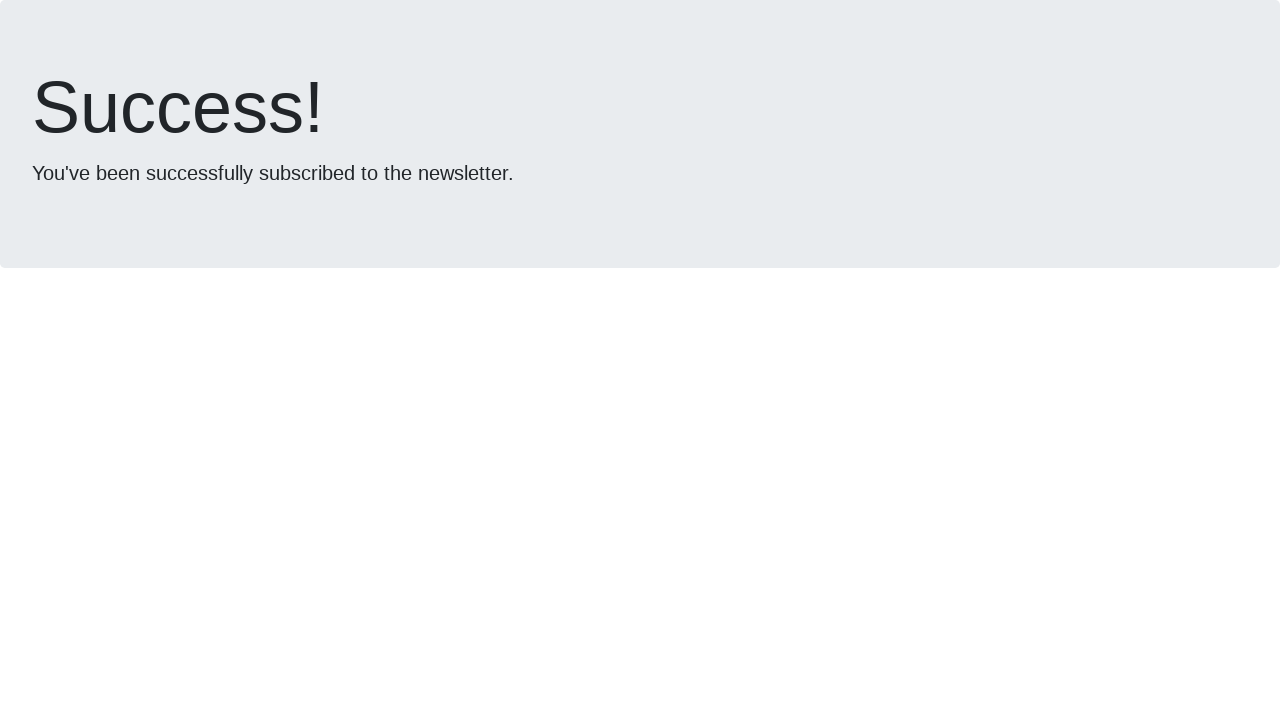